Tests form input manipulation by removing disabled attribute and submitting form data

Starting URL: https://www.w3schools.com/tags/tryit.asp?filename=tryhtml_input_disabled

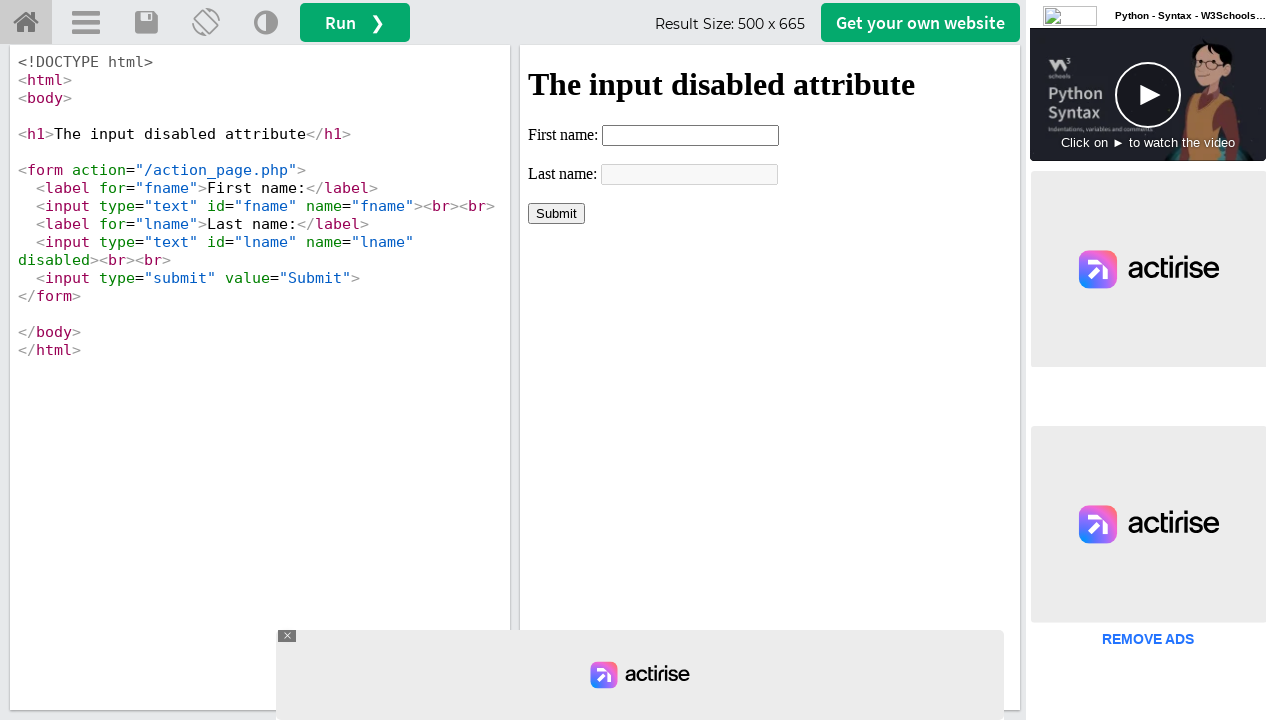

Located iframe with id 'iframeResult'
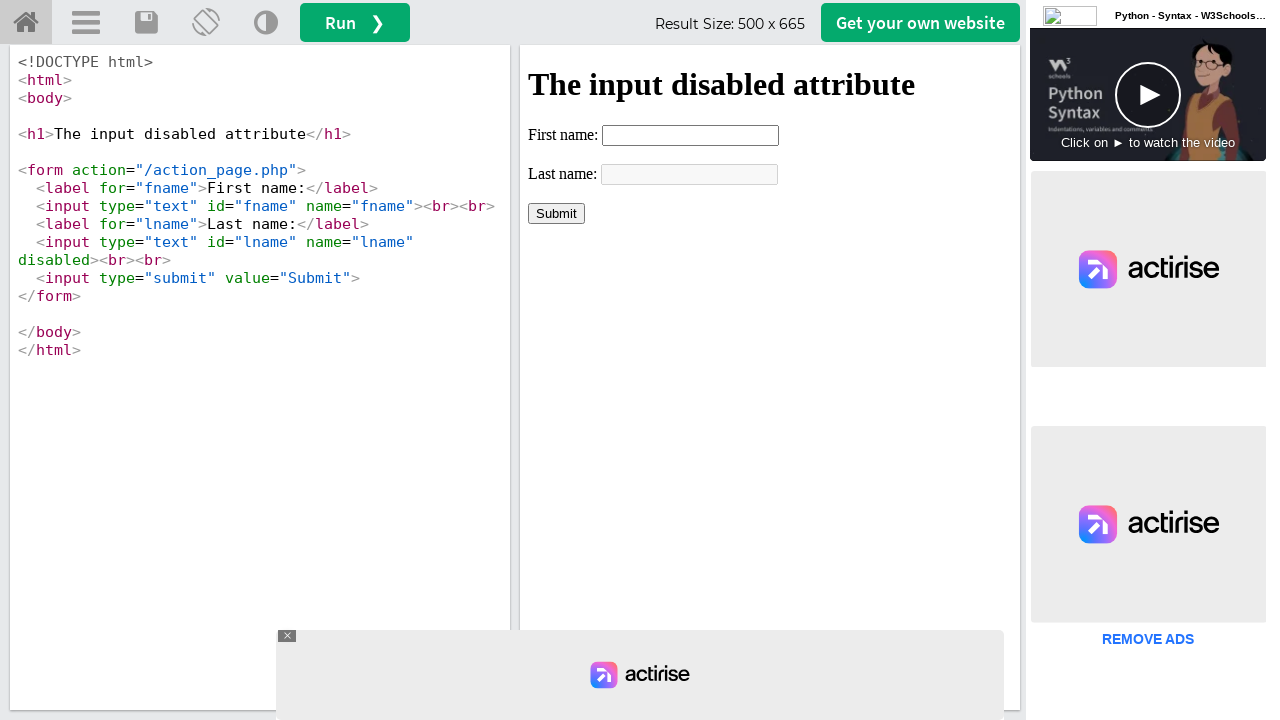

Removed 'disabled' attribute from last name field using JavaScript
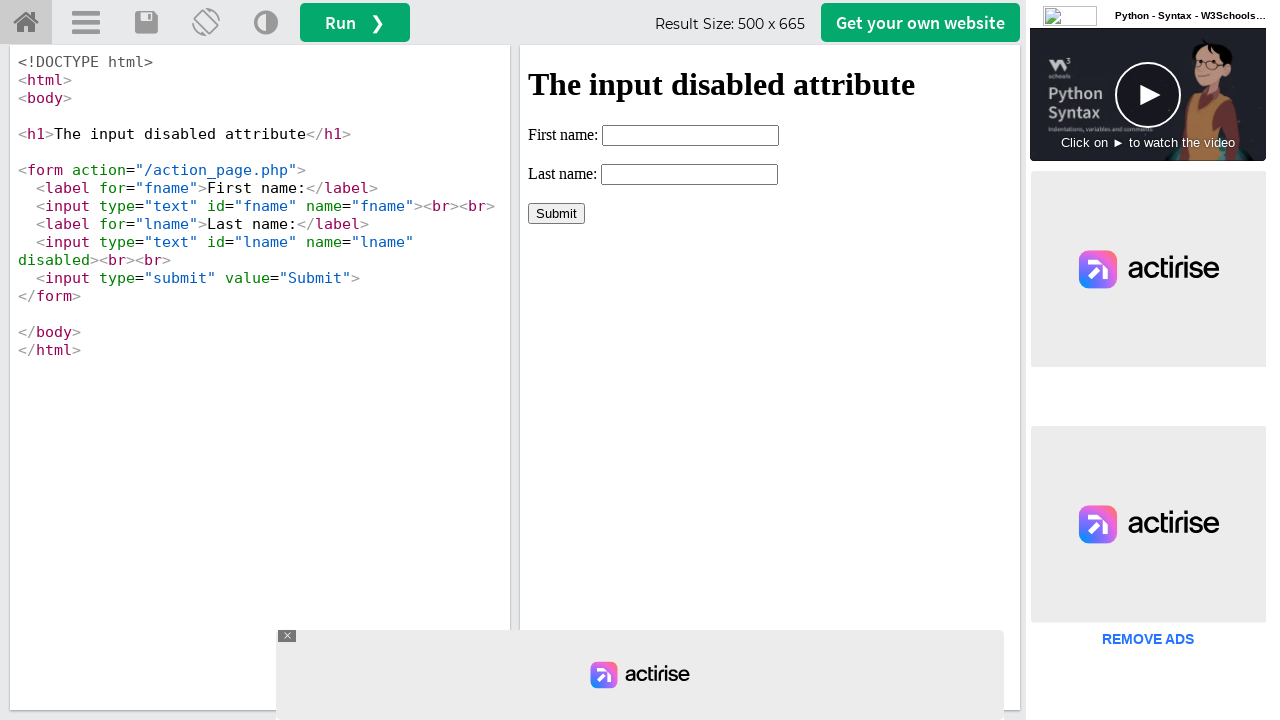

Filled first name field with 'vy' on xpath=//iframe[@id='iframeResult'] >> internal:control=enter-frame >> xpath=//in
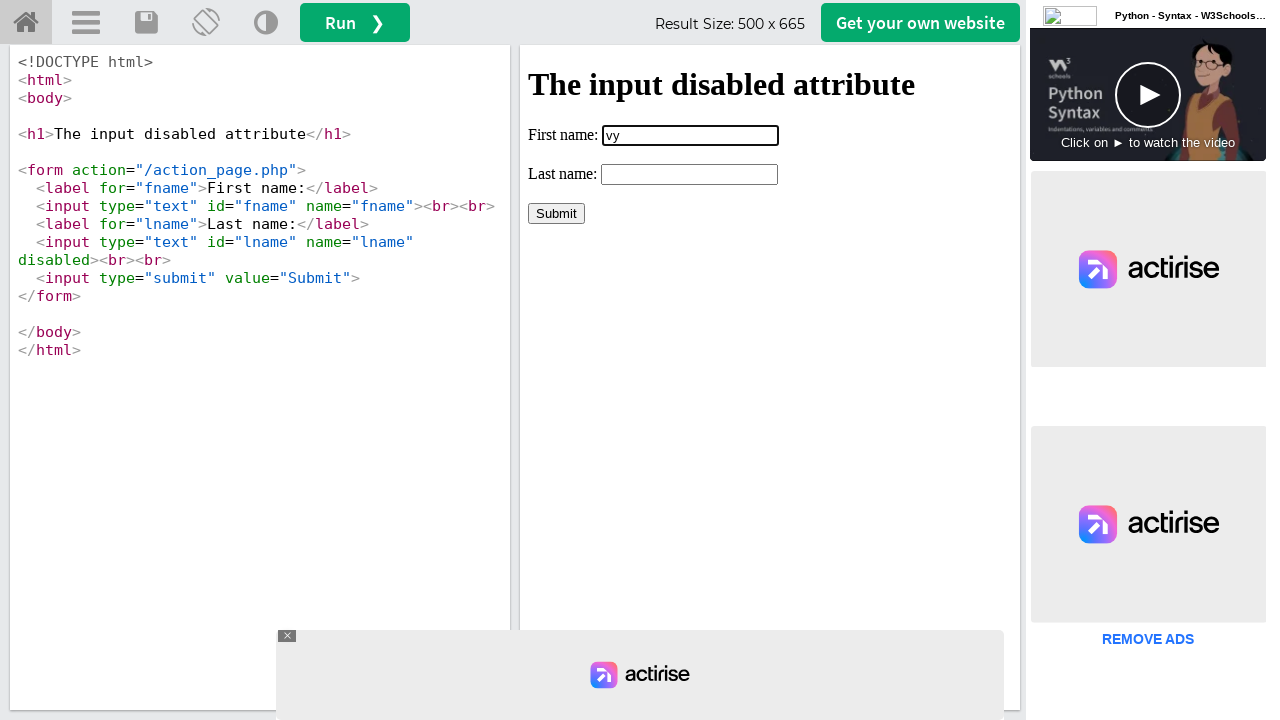

Filled last name field with 'nguyen' on xpath=//iframe[@id='iframeResult'] >> internal:control=enter-frame >> xpath=//in
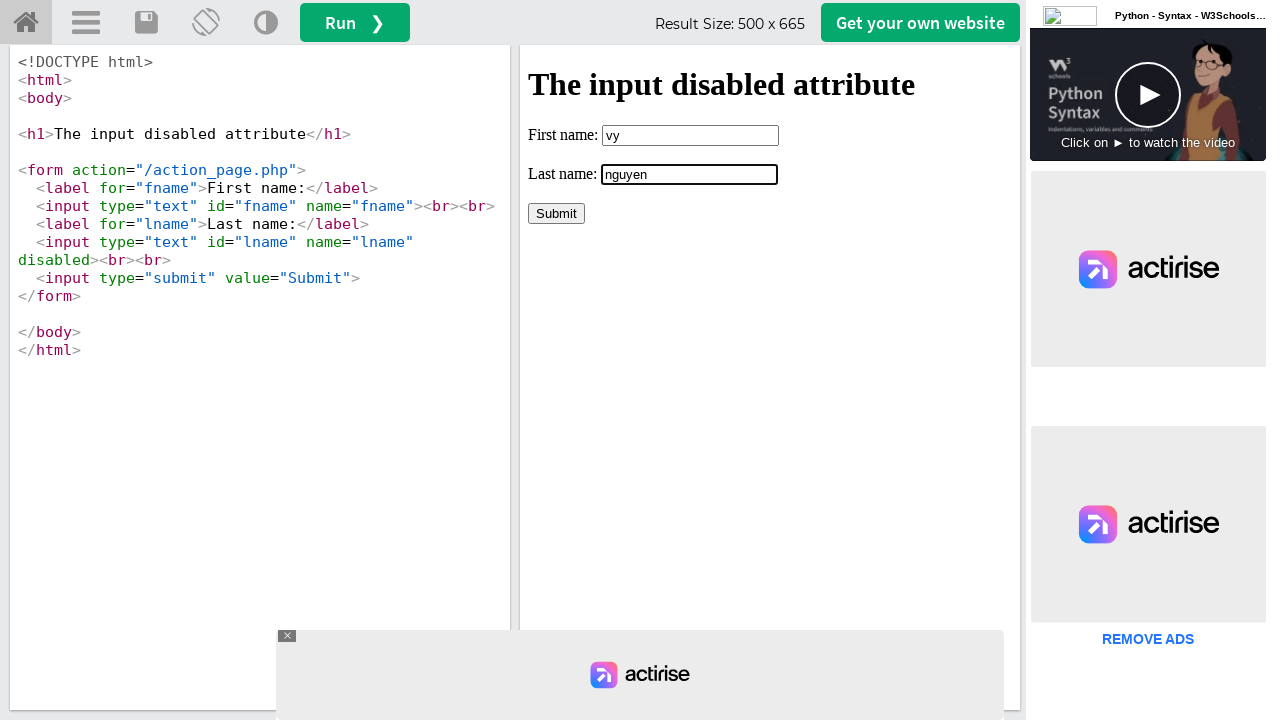

Clicked Submit button to submit form at (556, 213) on xpath=//iframe[@id='iframeResult'] >> internal:control=enter-frame >> xpath=//in
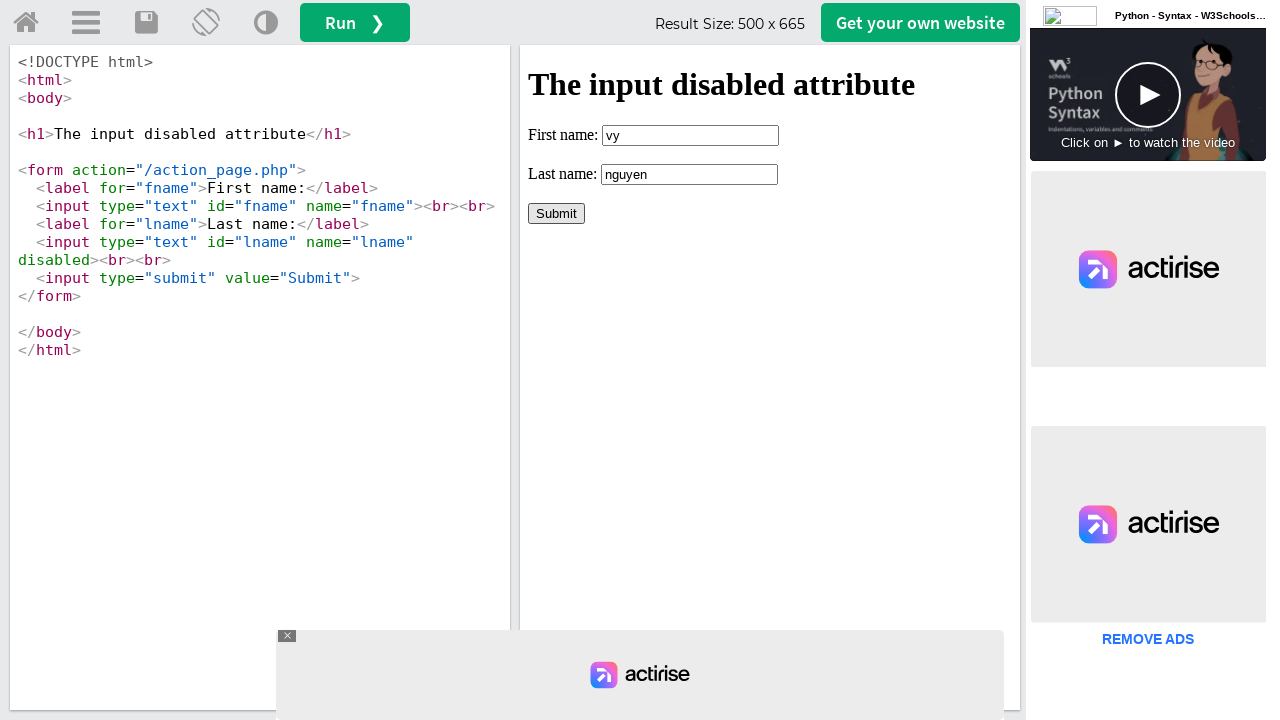

Verified form submission result - confirmation message appeared
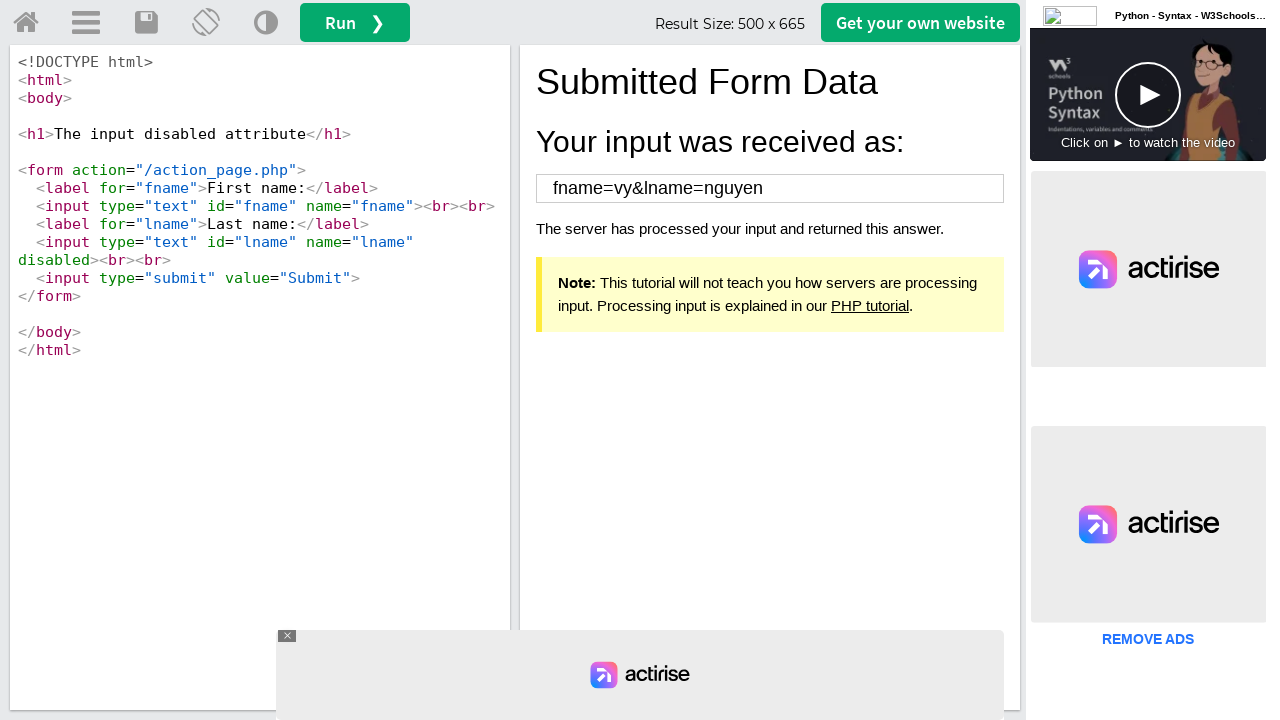

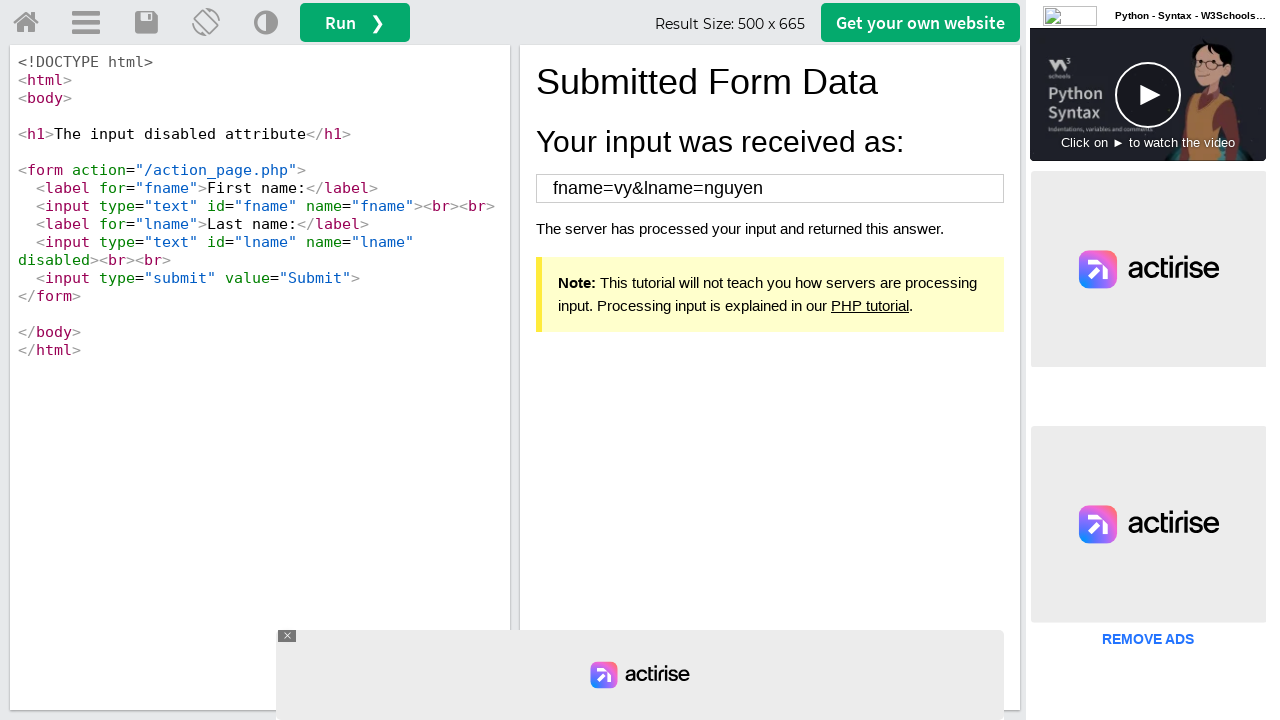